Tests opening a new tab/window by clicking the new tab button and switching between windows

Starting URL: https://formy-project.herokuapp.com/switch-window

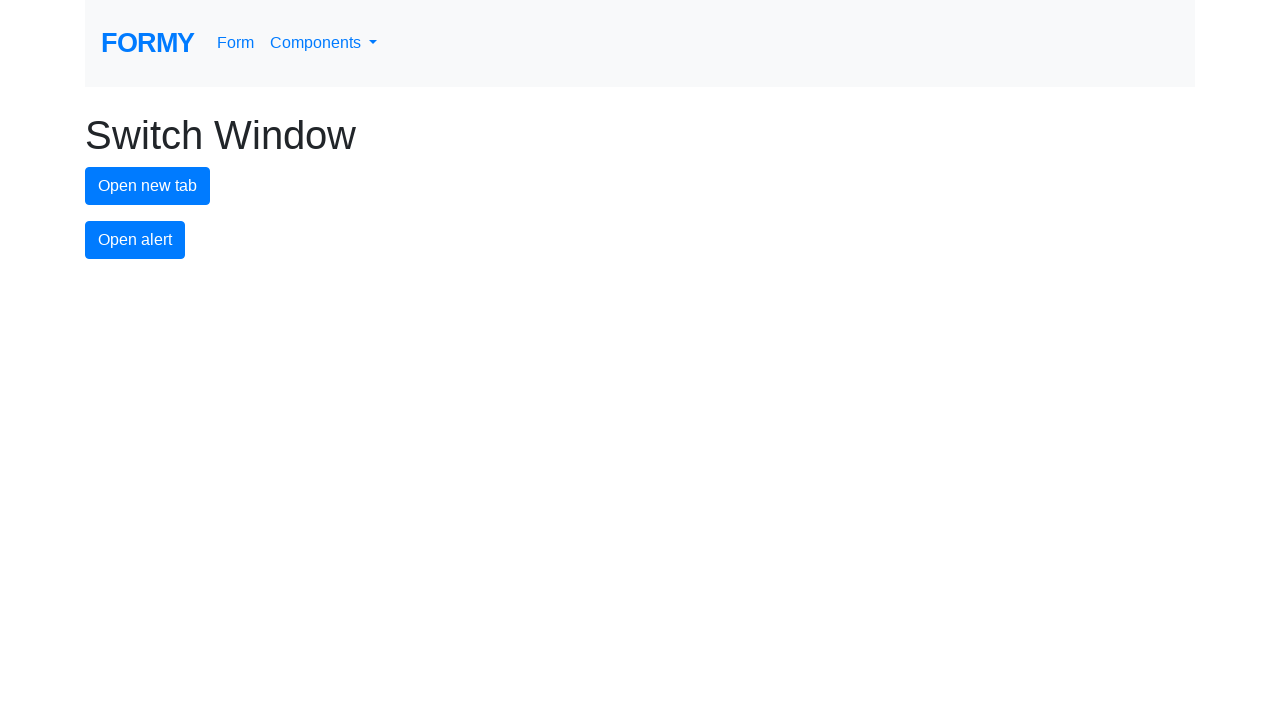

Clicked new tab button to open a new window at (148, 186) on #new-tab-button
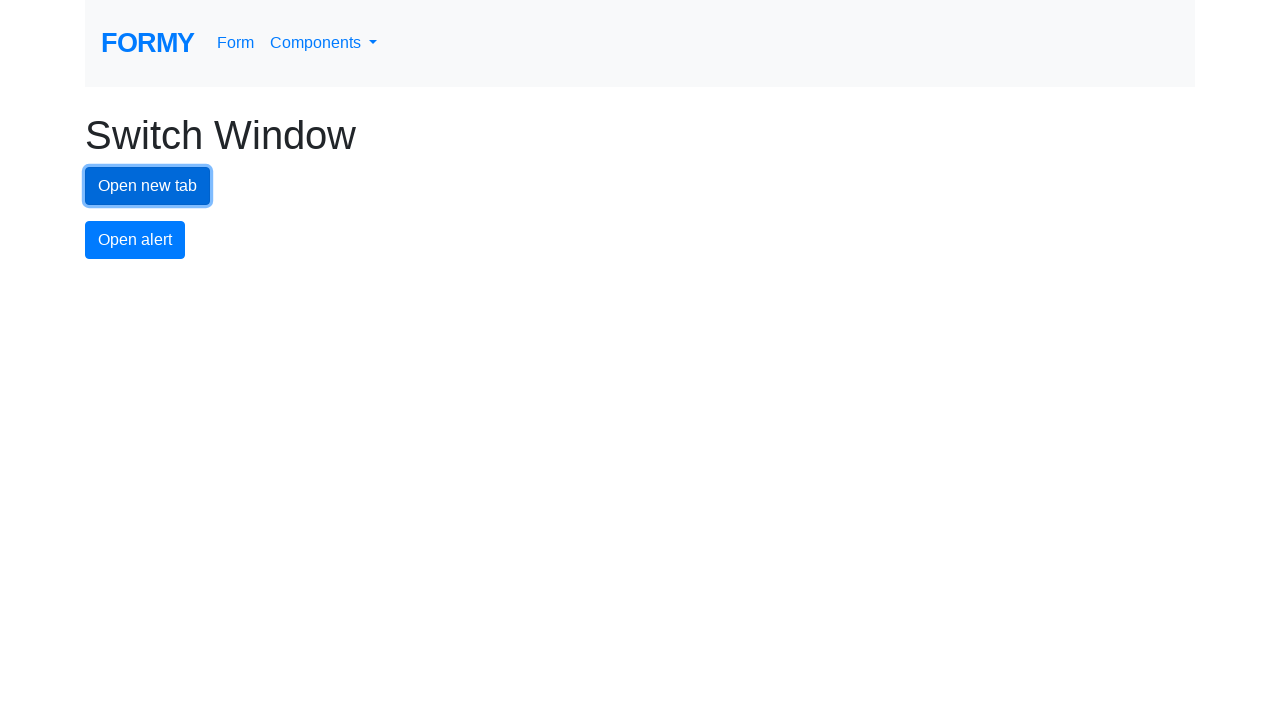

New page/window opened and captured
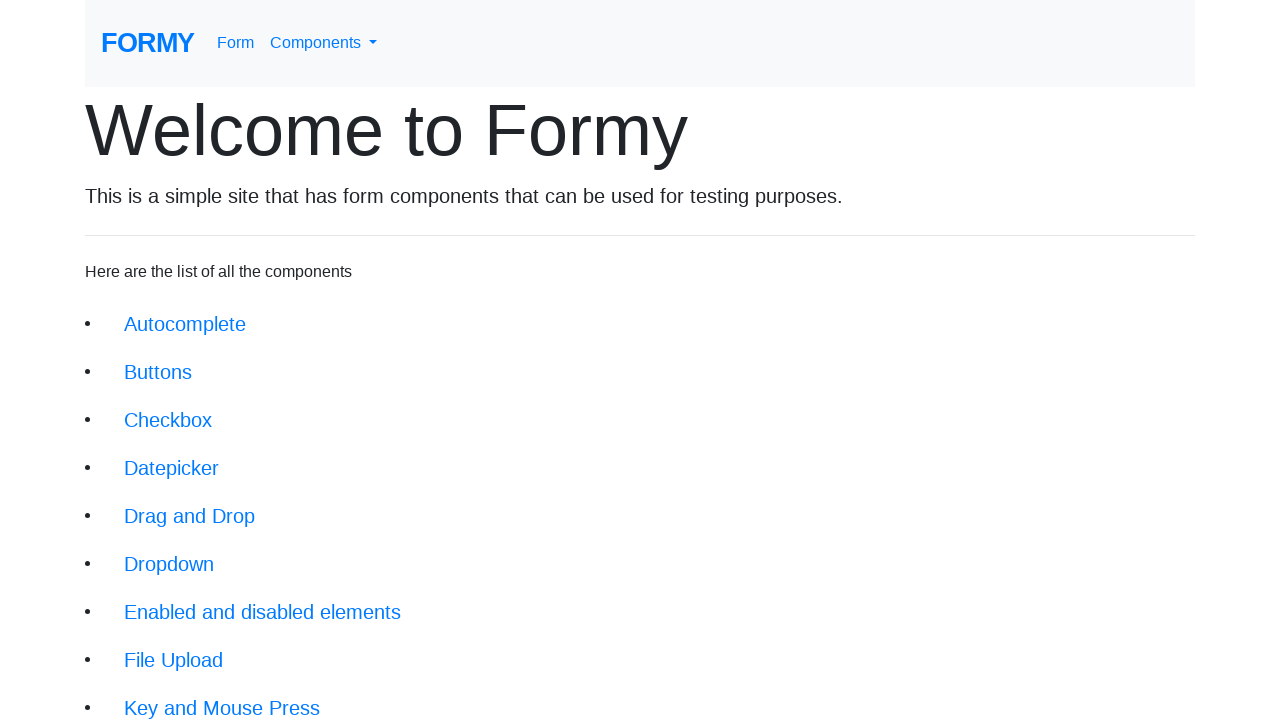

New page finished loading
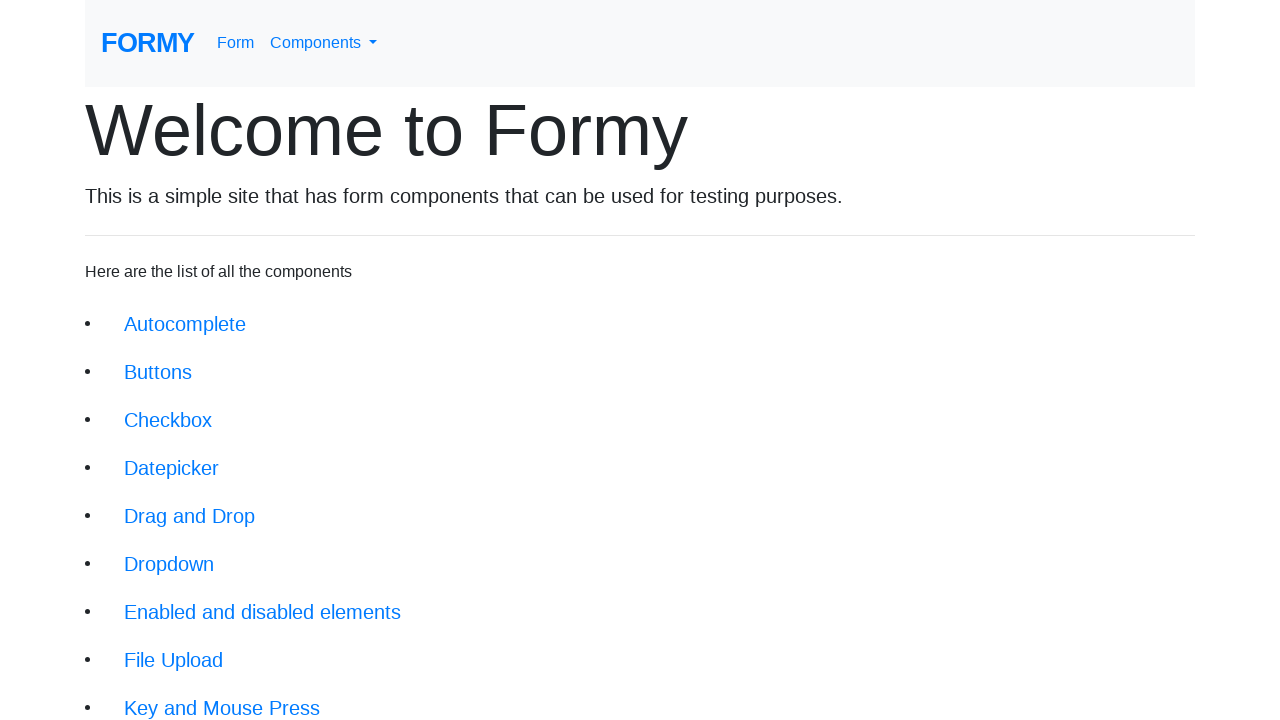

Switched back to original page
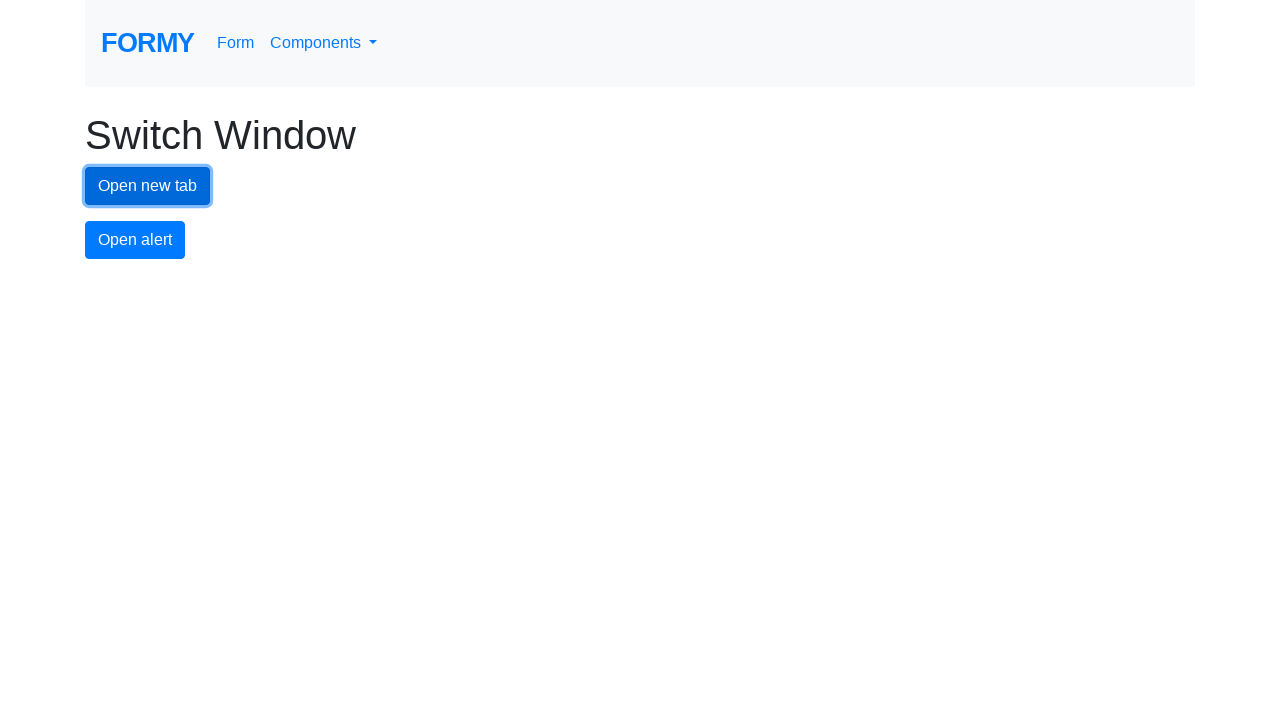

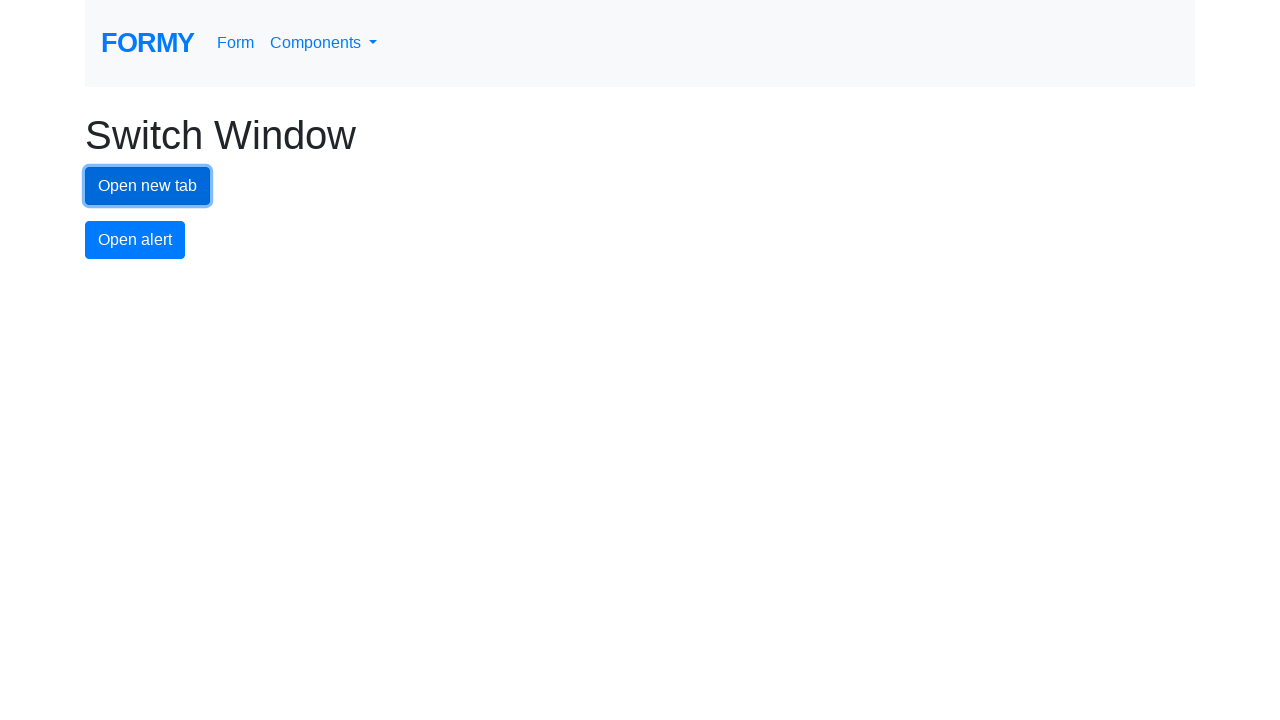